Basic test that navigates to the Selenium website and maximizes the browser window to verify the page loads successfully.

Starting URL: https://www.selenium.dev

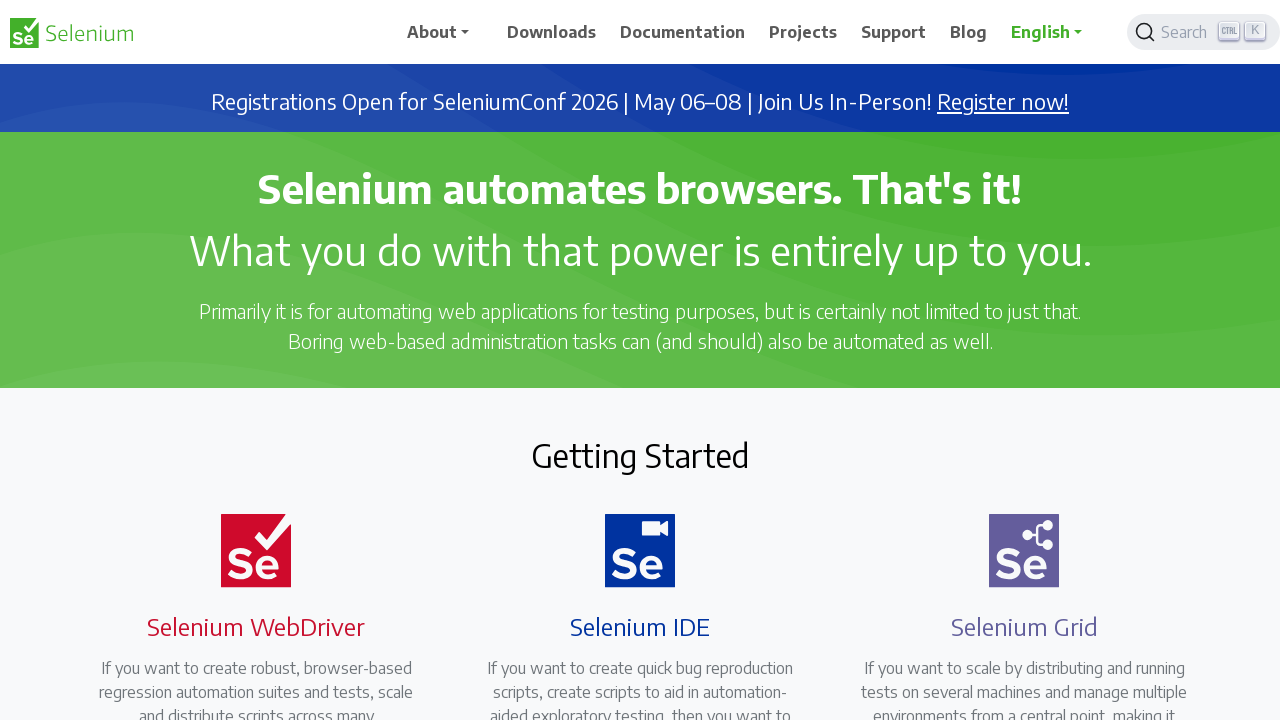

Set viewport size to 1920x1080 to maximize browser window
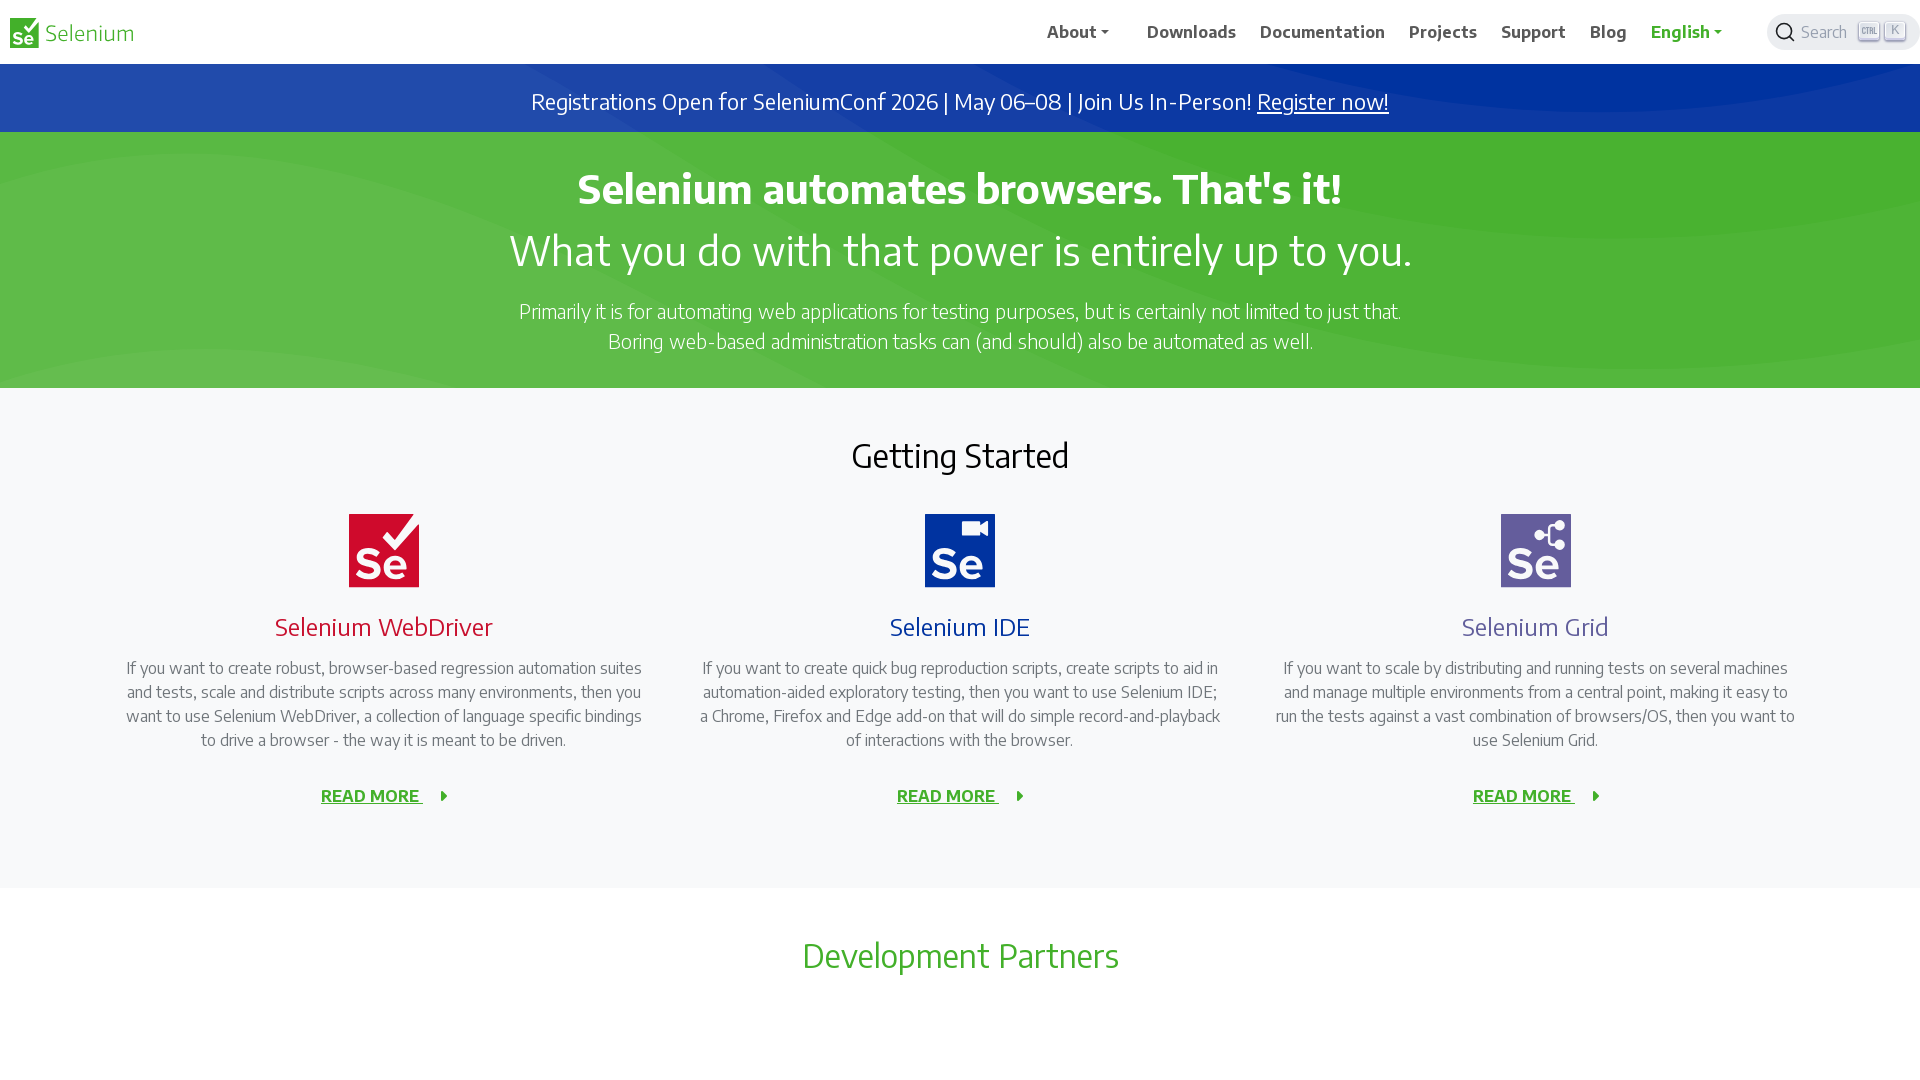

Page DOM content loaded successfully
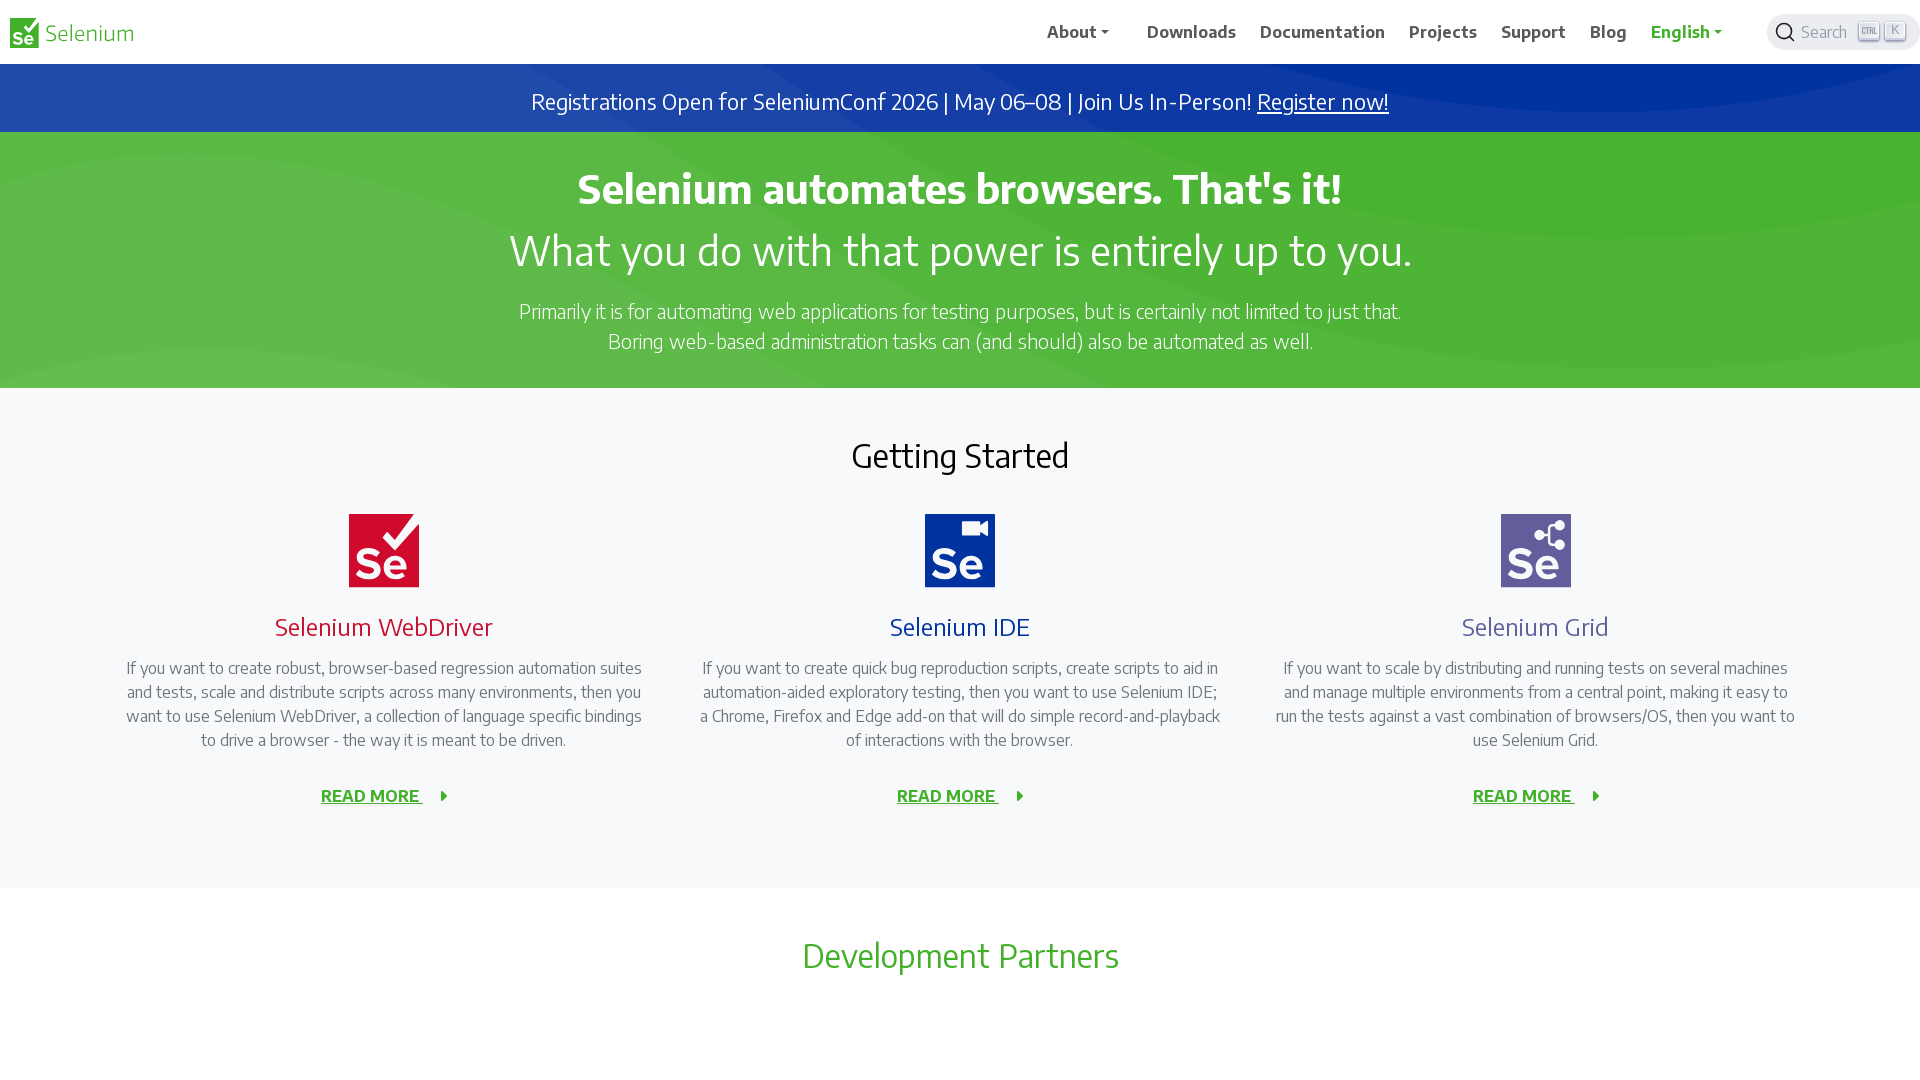

Body element found - Selenium website loaded successfully
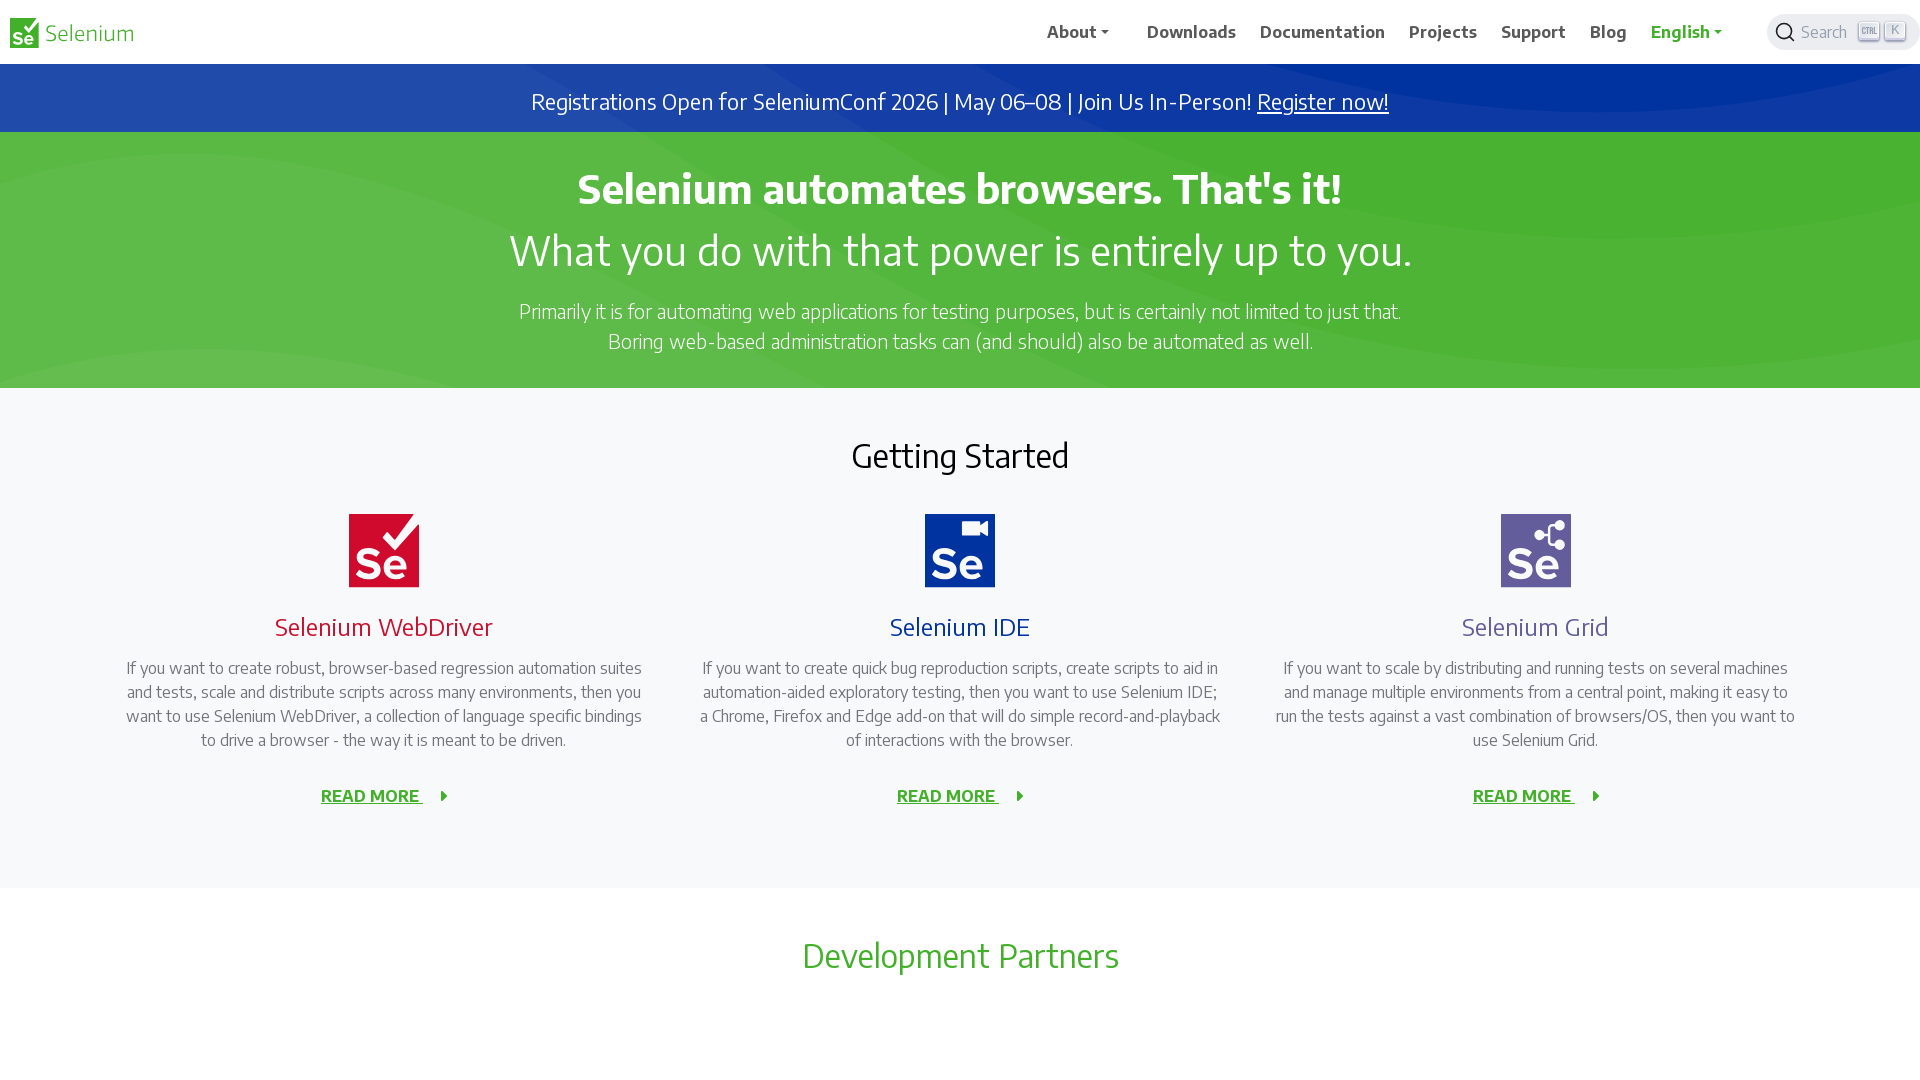

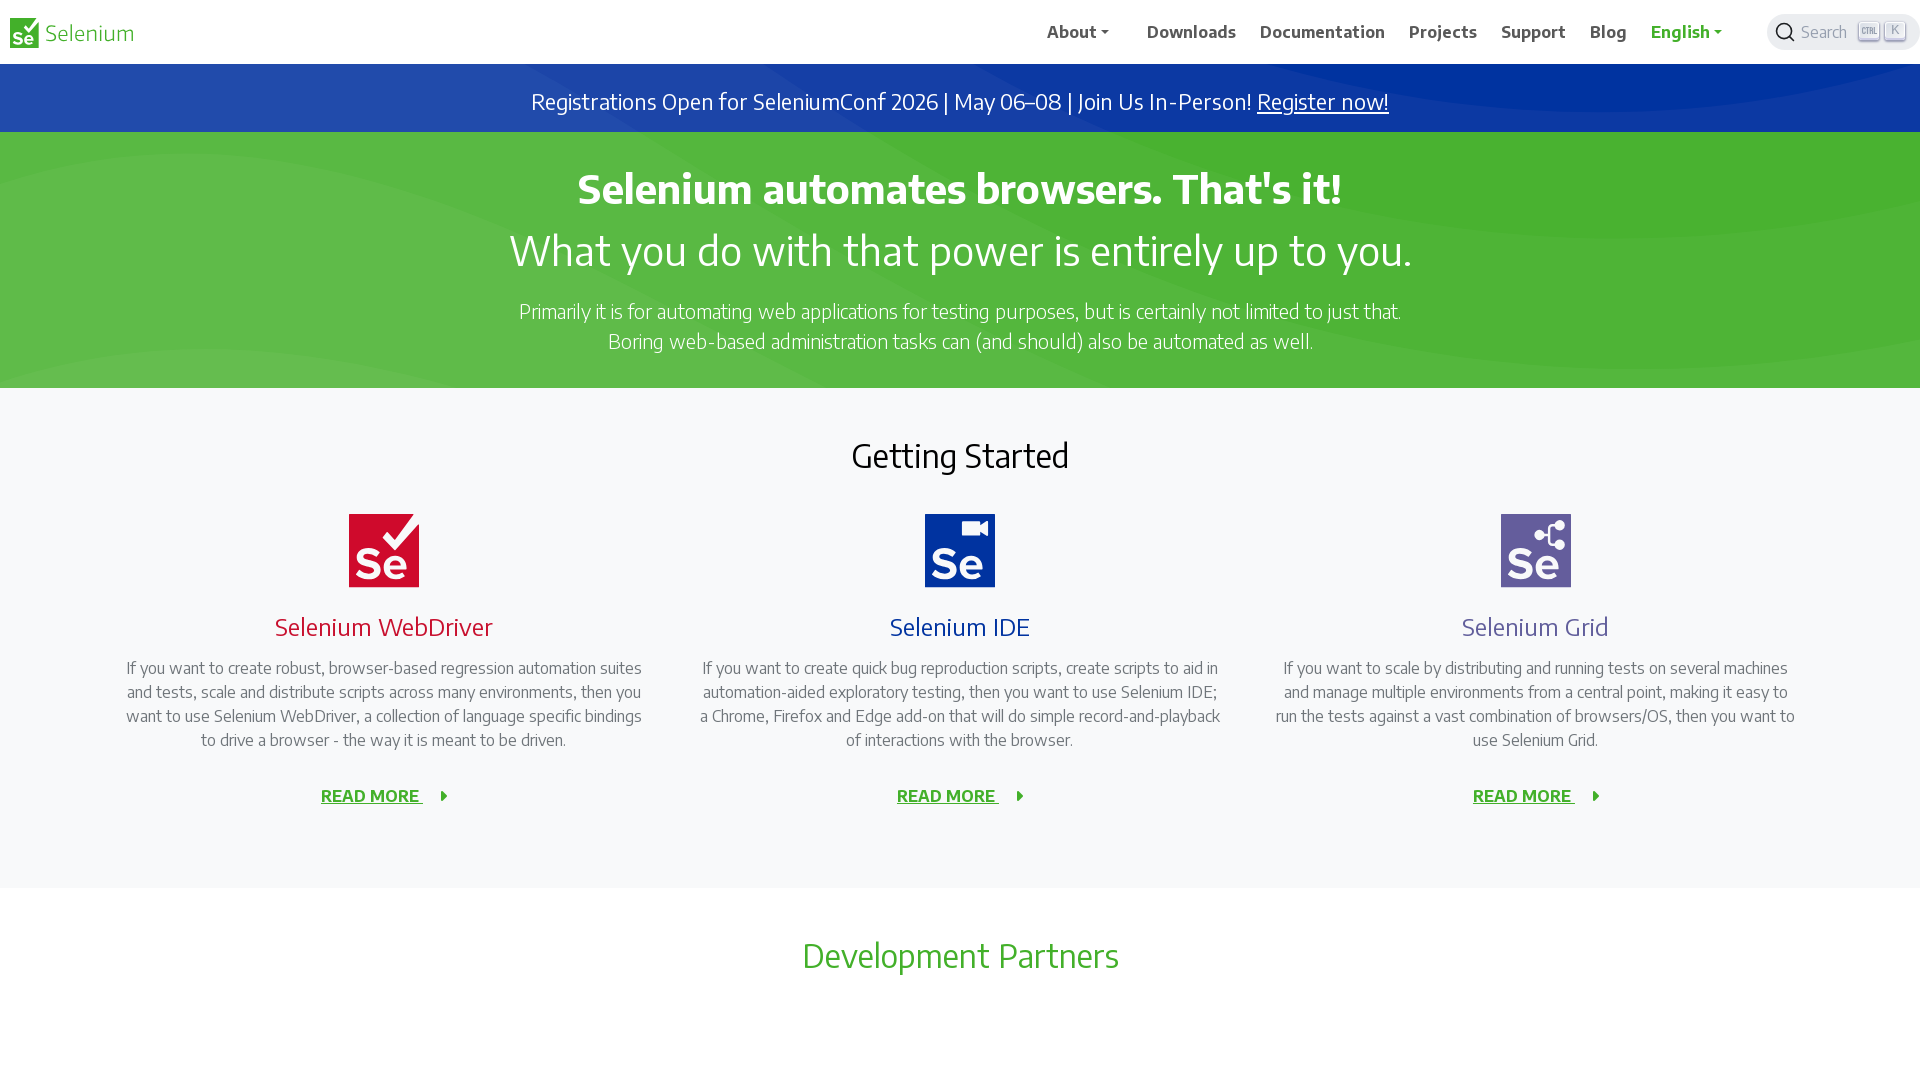